Tests clearing the complete state of all items by toggling mark all checkbox

Starting URL: https://demo.playwright.dev/todomvc

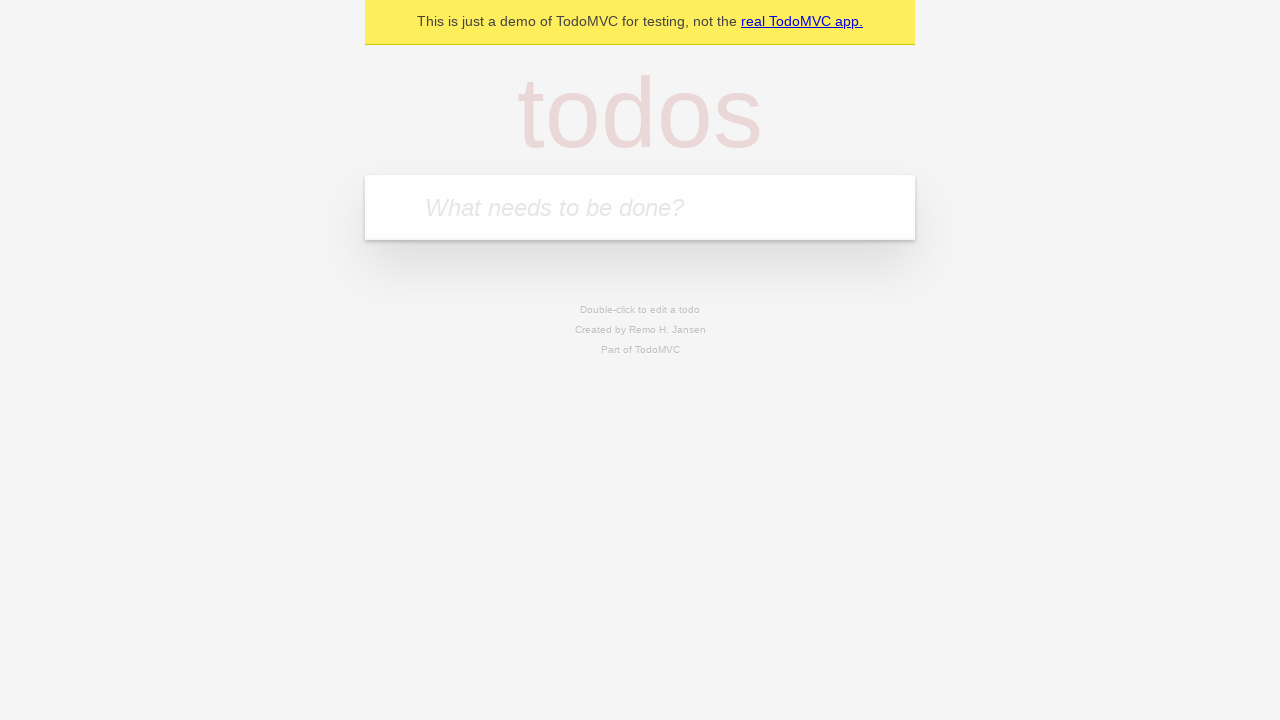

Filled todo input with 'buy some cheese' on internal:attr=[placeholder="What needs to be done?"i]
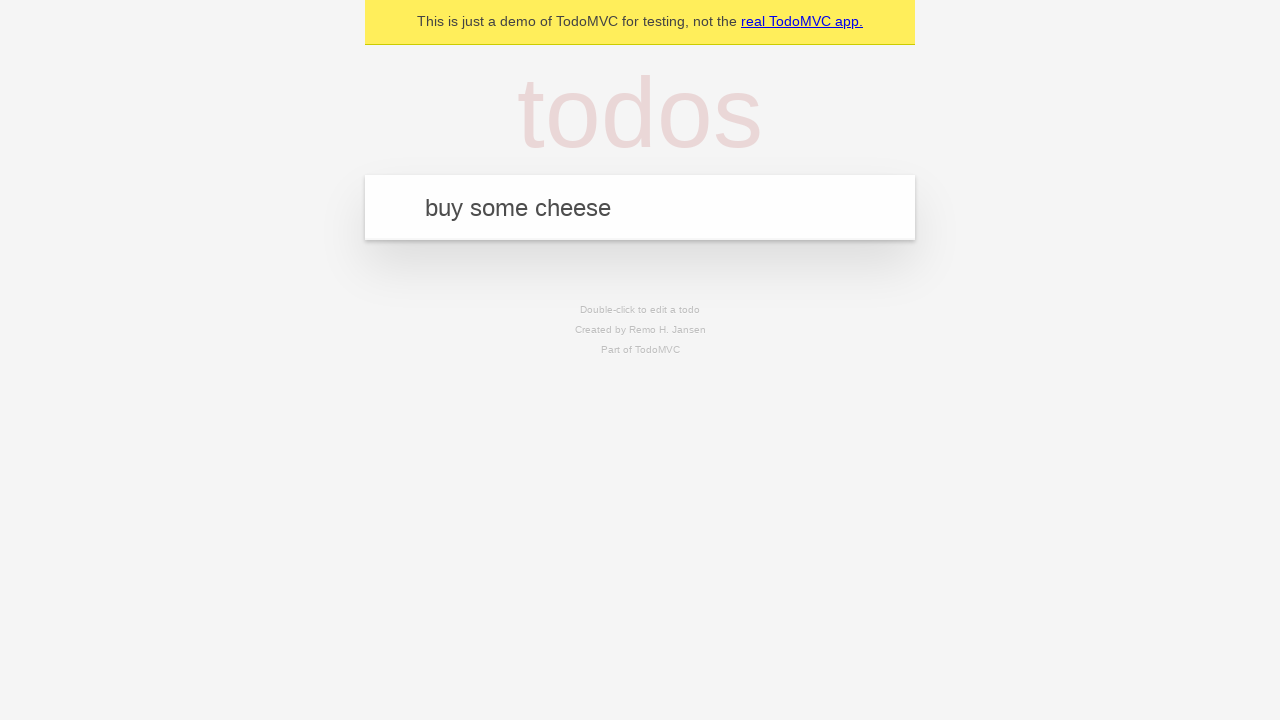

Pressed Enter to add todo 'buy some cheese' on internal:attr=[placeholder="What needs to be done?"i]
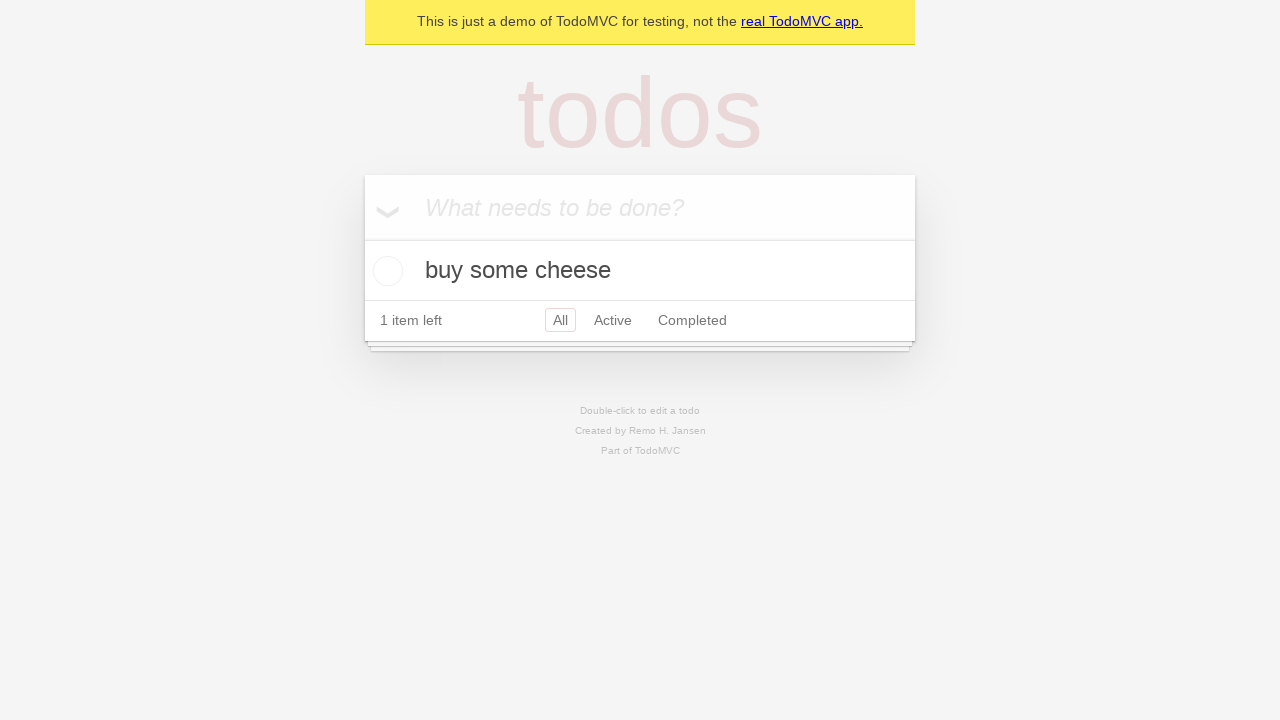

Filled todo input with 'feed the cat' on internal:attr=[placeholder="What needs to be done?"i]
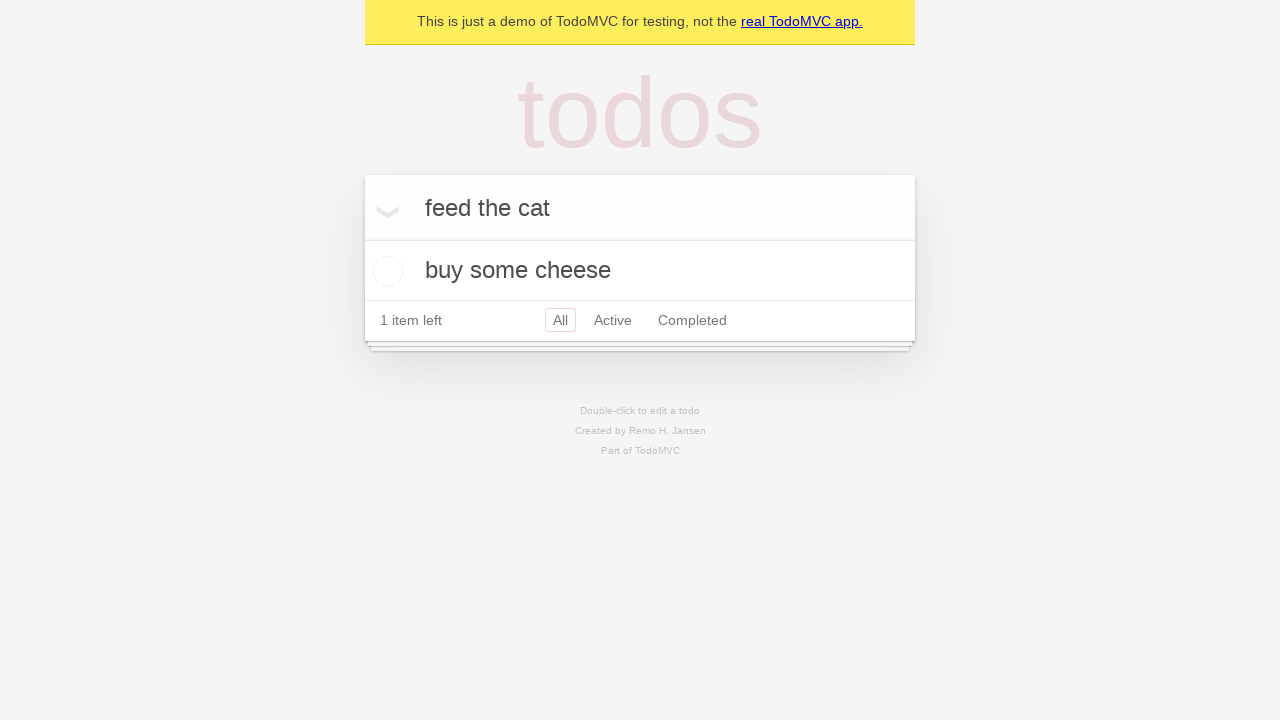

Pressed Enter to add todo 'feed the cat' on internal:attr=[placeholder="What needs to be done?"i]
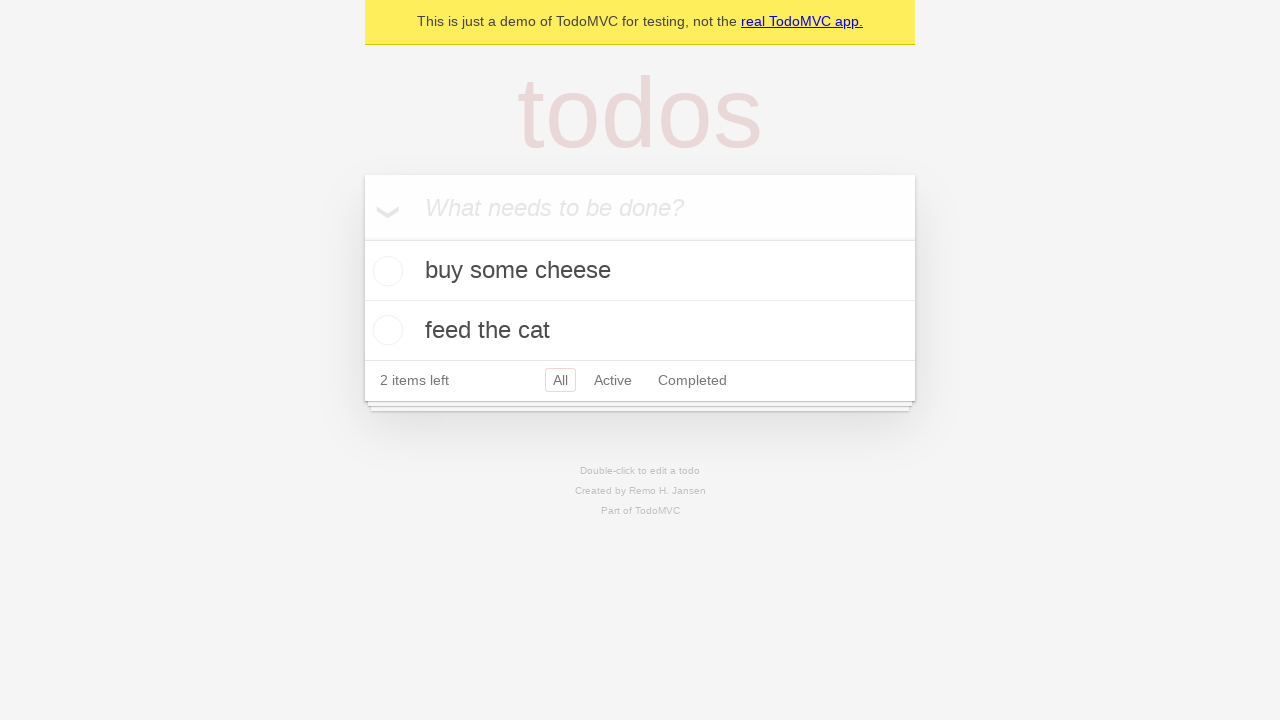

Filled todo input with 'book a doctors appointment' on internal:attr=[placeholder="What needs to be done?"i]
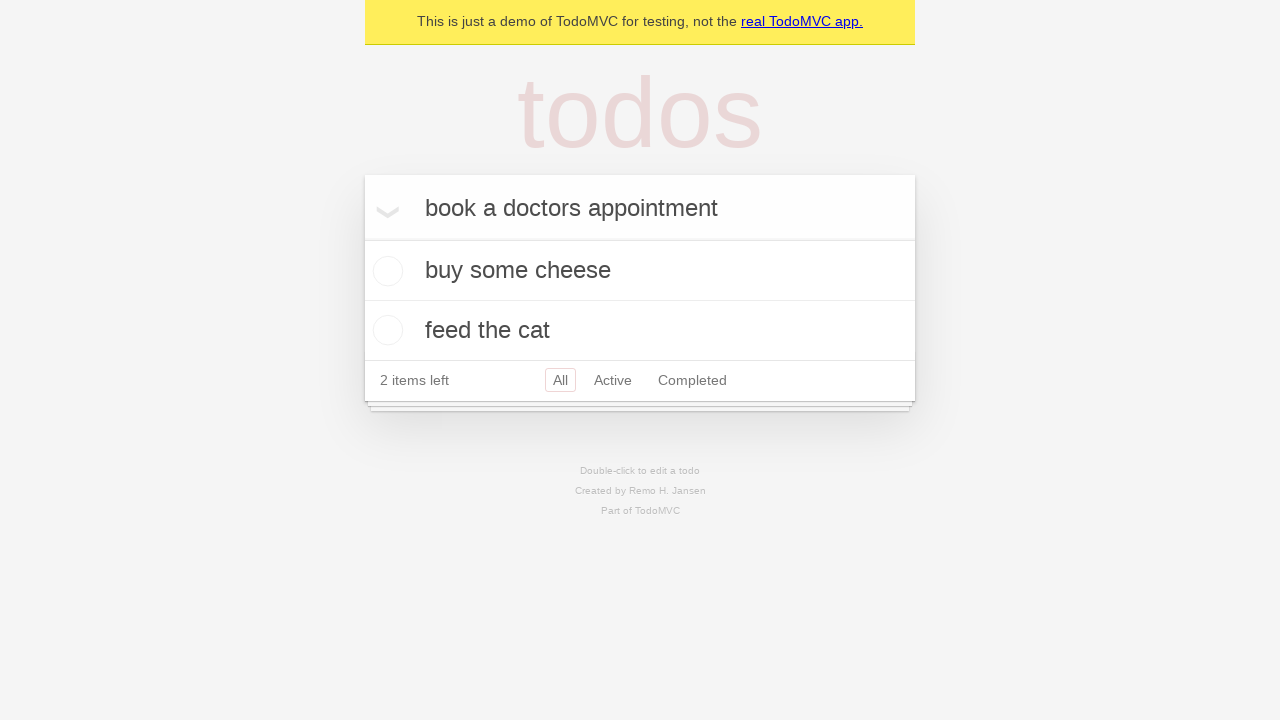

Pressed Enter to add todo 'book a doctors appointment' on internal:attr=[placeholder="What needs to be done?"i]
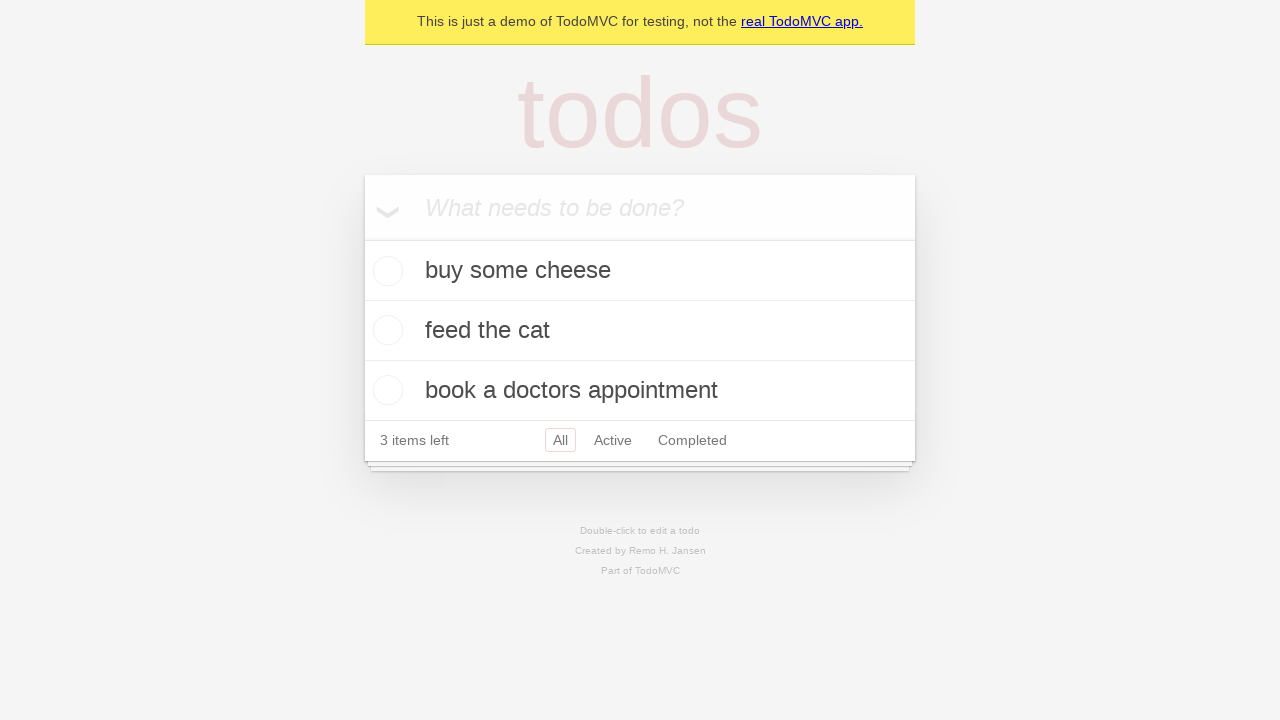

All 3 todo items loaded
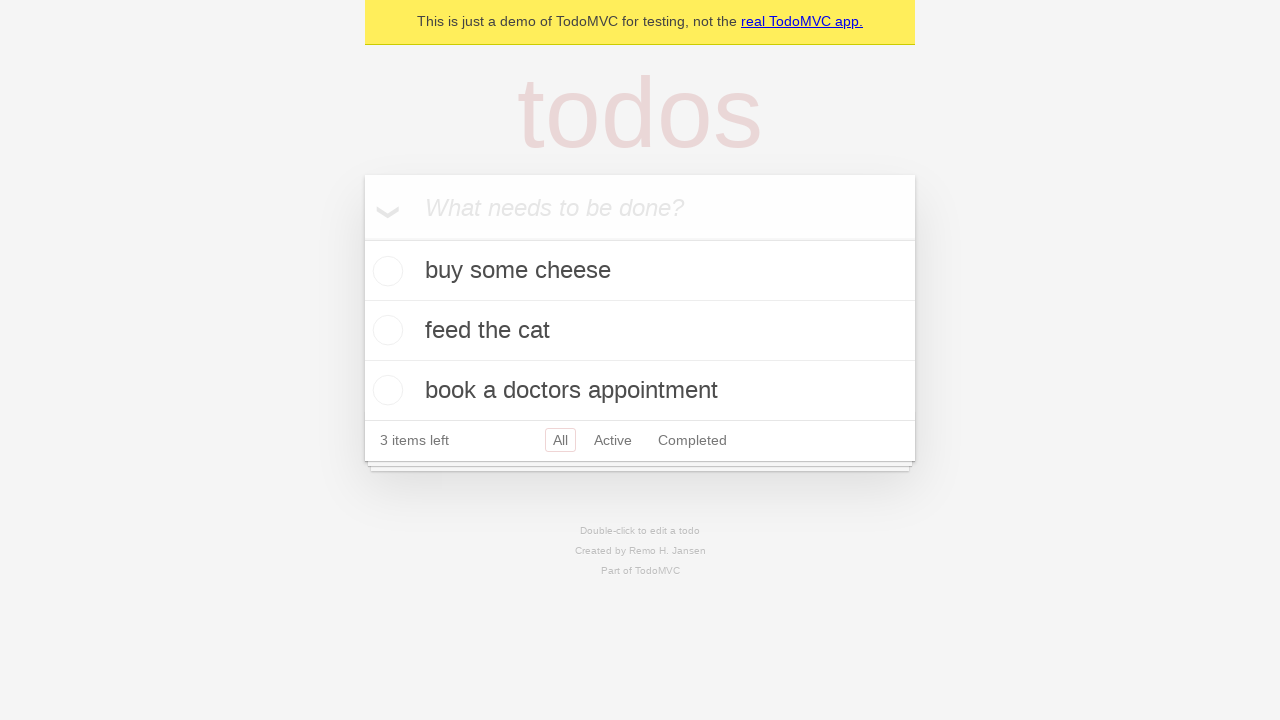

Clicked 'Mark all as complete' checkbox to mark all items as complete at (362, 238) on internal:label="Mark all as complete"i
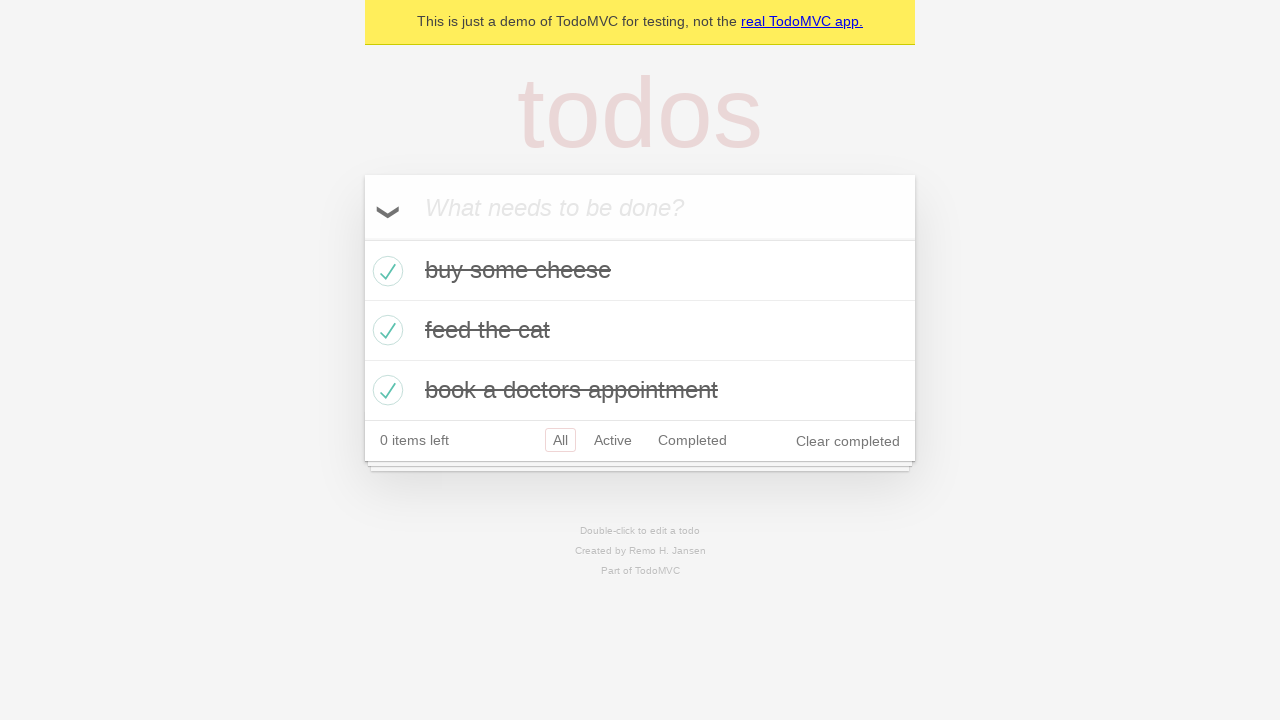

Clicked 'Mark all as complete' checkbox again to uncheck all items at (362, 238) on internal:label="Mark all as complete"i
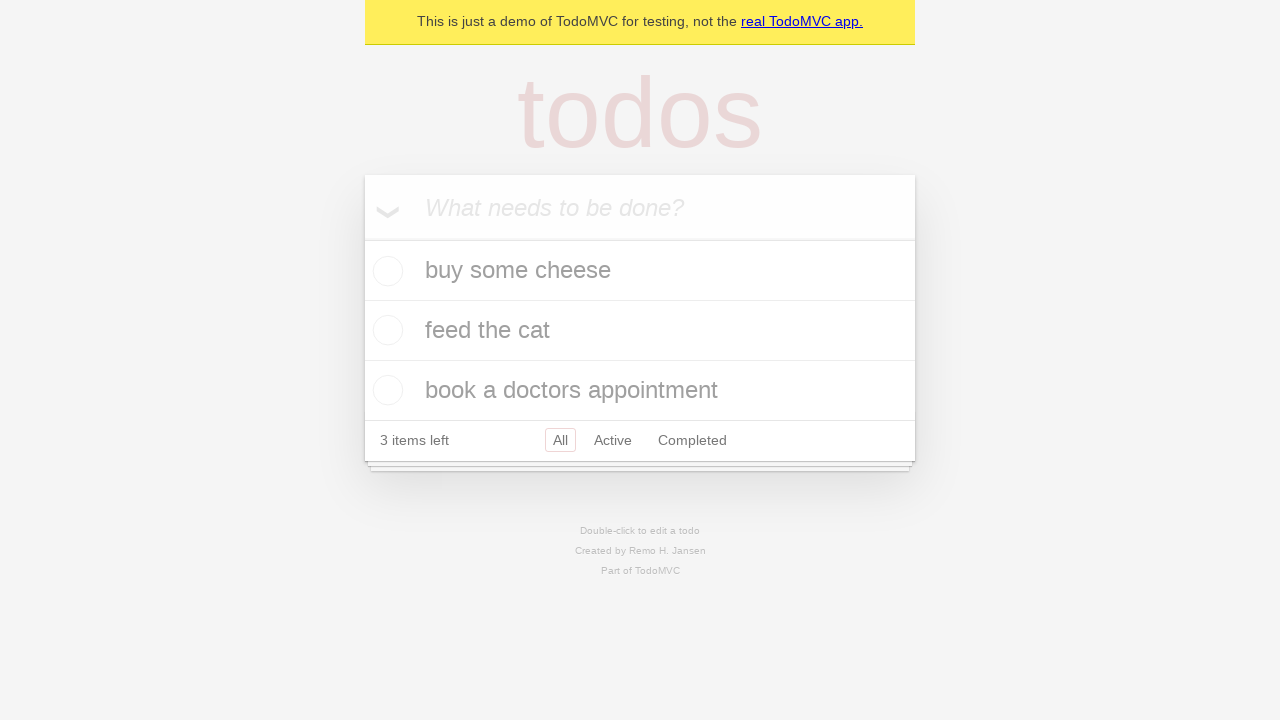

Verified all todo items are now in uncompleted state
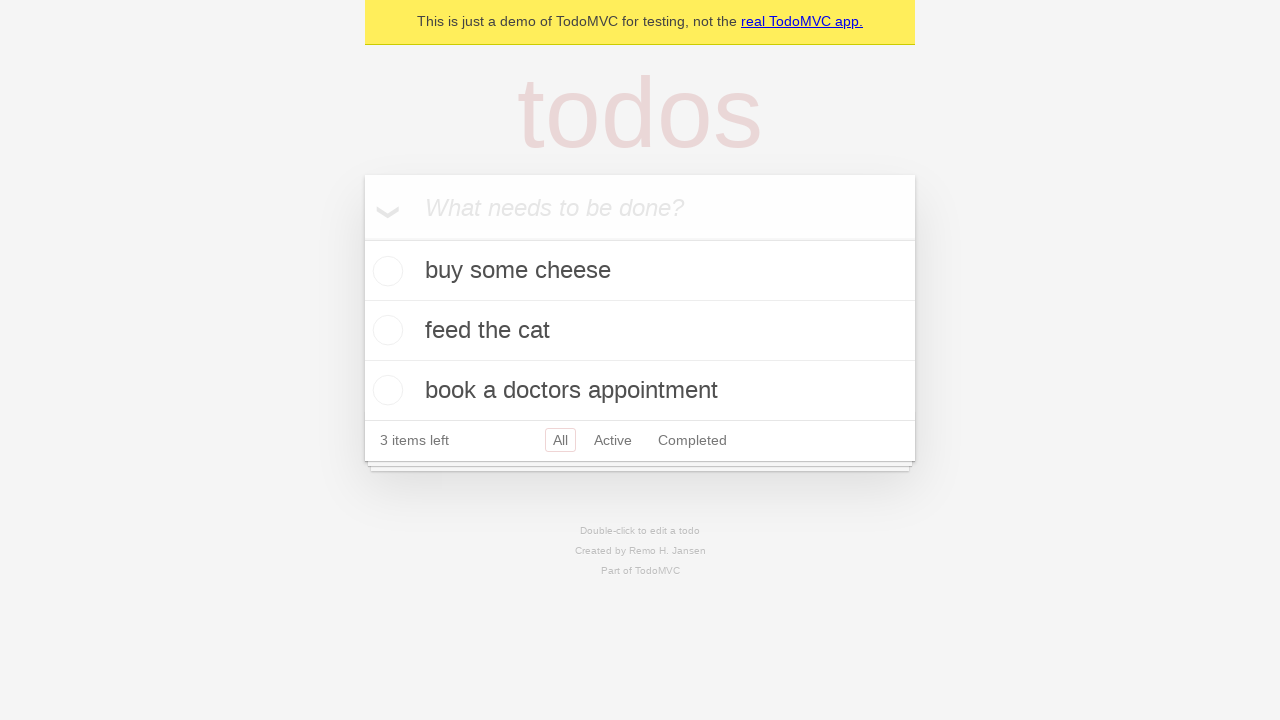

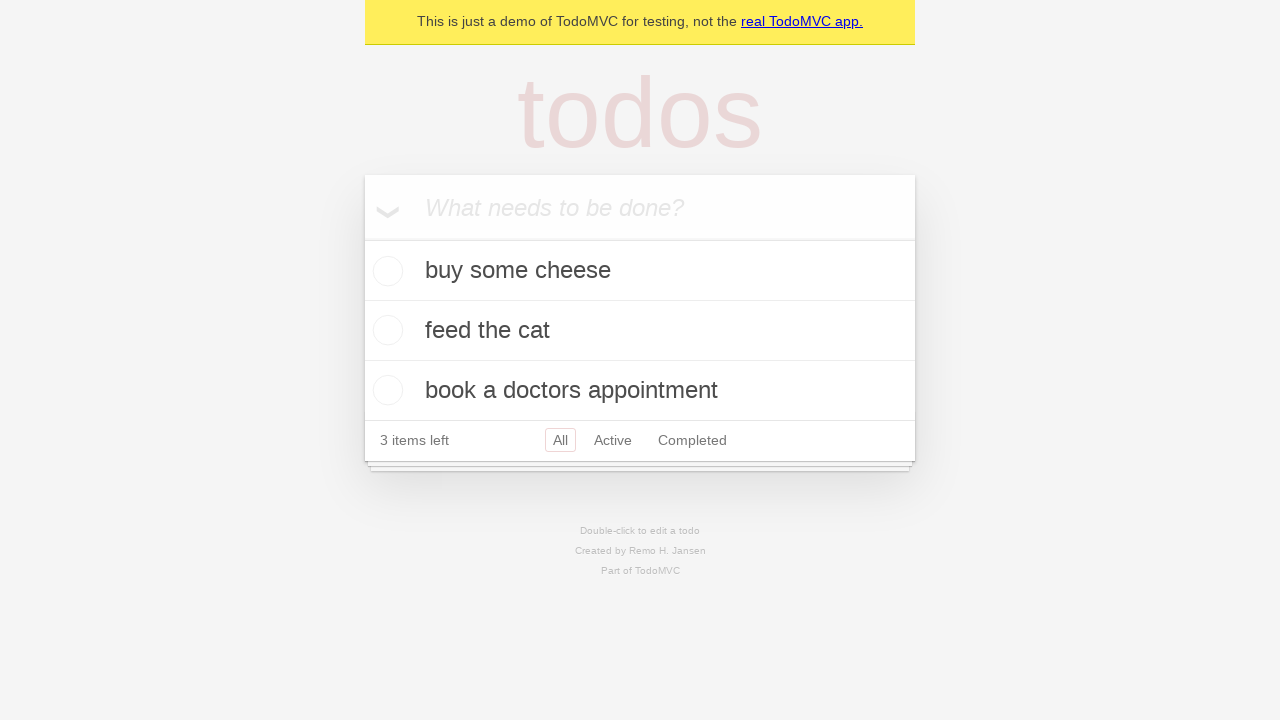